Tests W3Schools search functionality by searching for HTML Tutorial

Starting URL: https://www.w3schools.com/

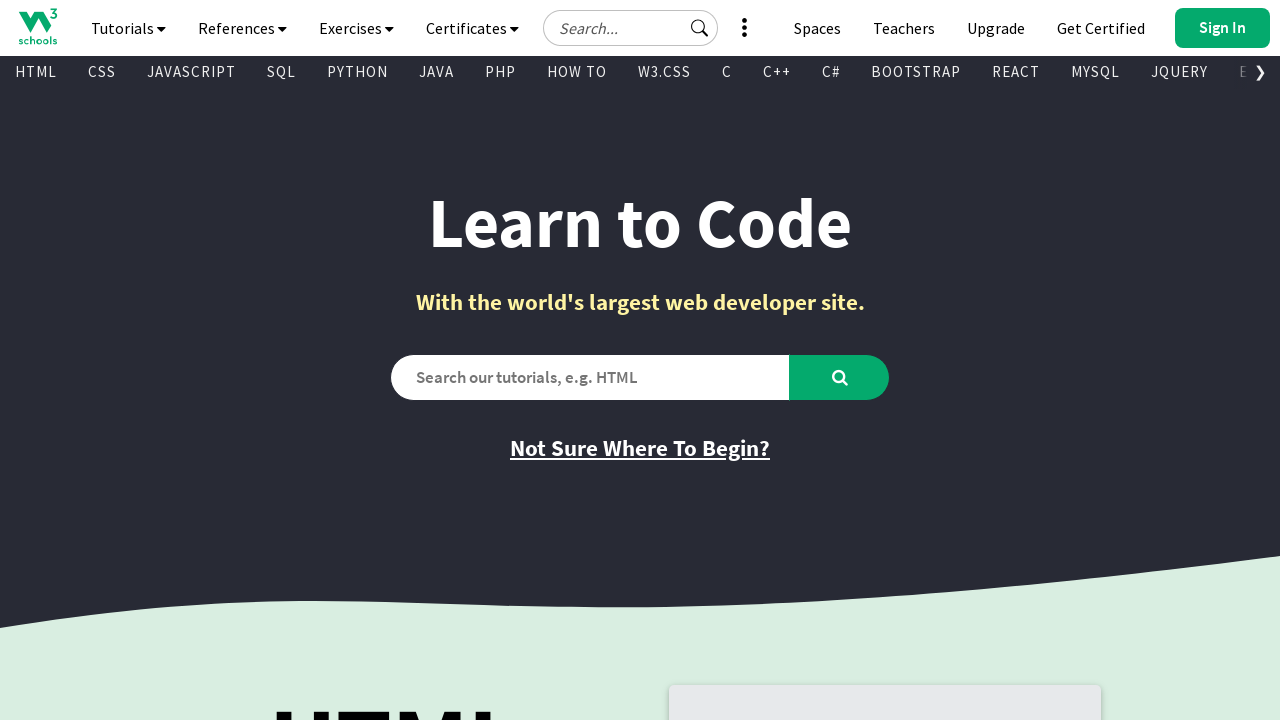

Verified initial page title is 'W3Schools Online Web Tutorials'
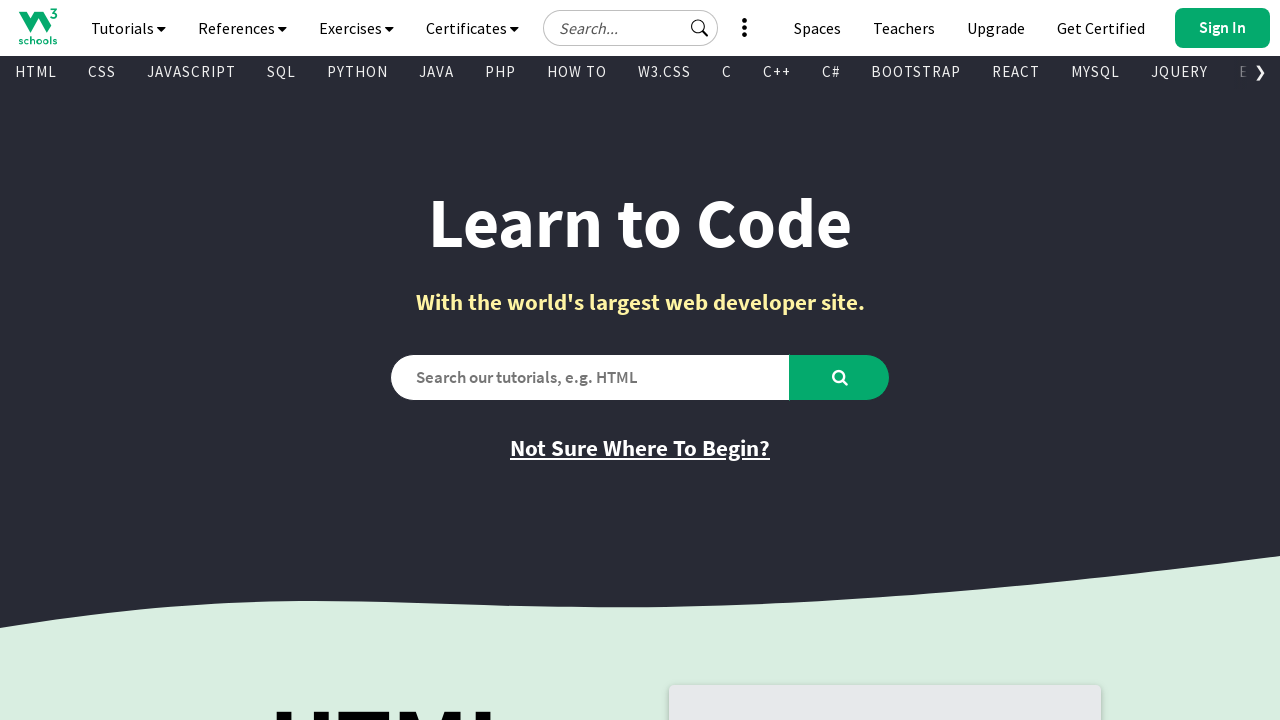

Filled search field with 'HTML Tutorial' on #search2
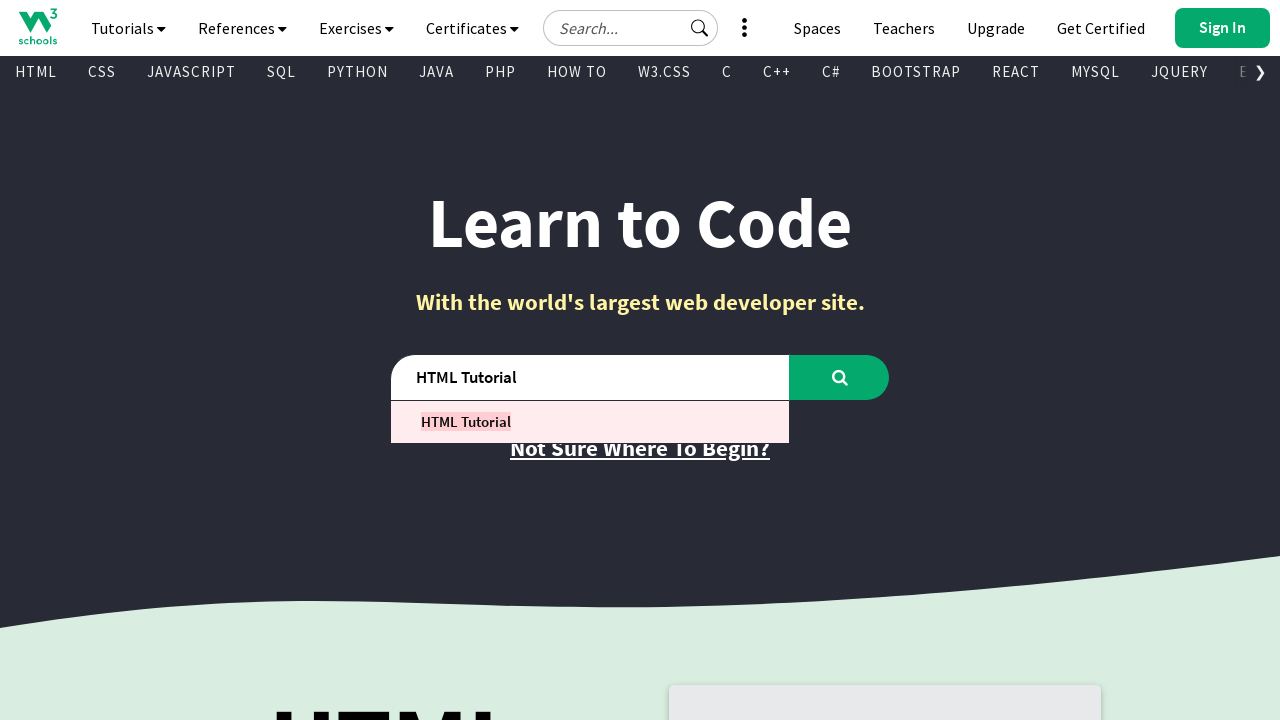

Clicked search button to search for HTML Tutorial at (840, 377) on #learntocode_searchbtn
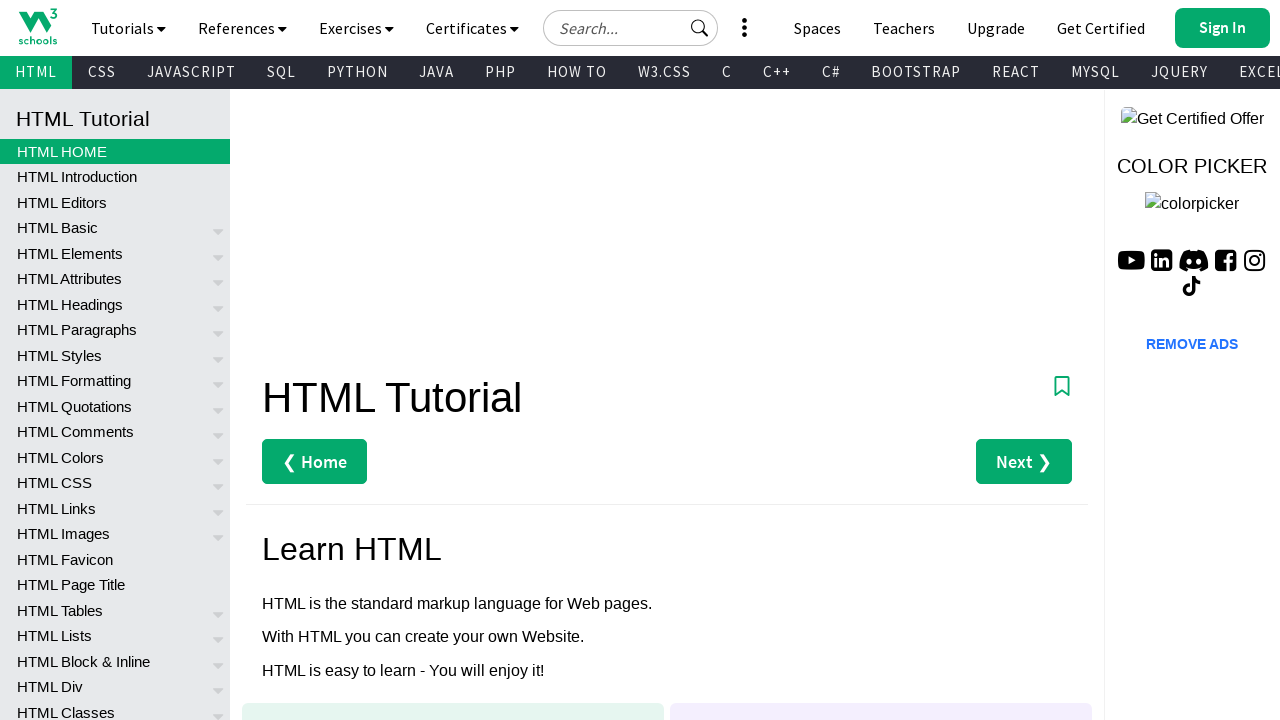

Waited for page to fully load
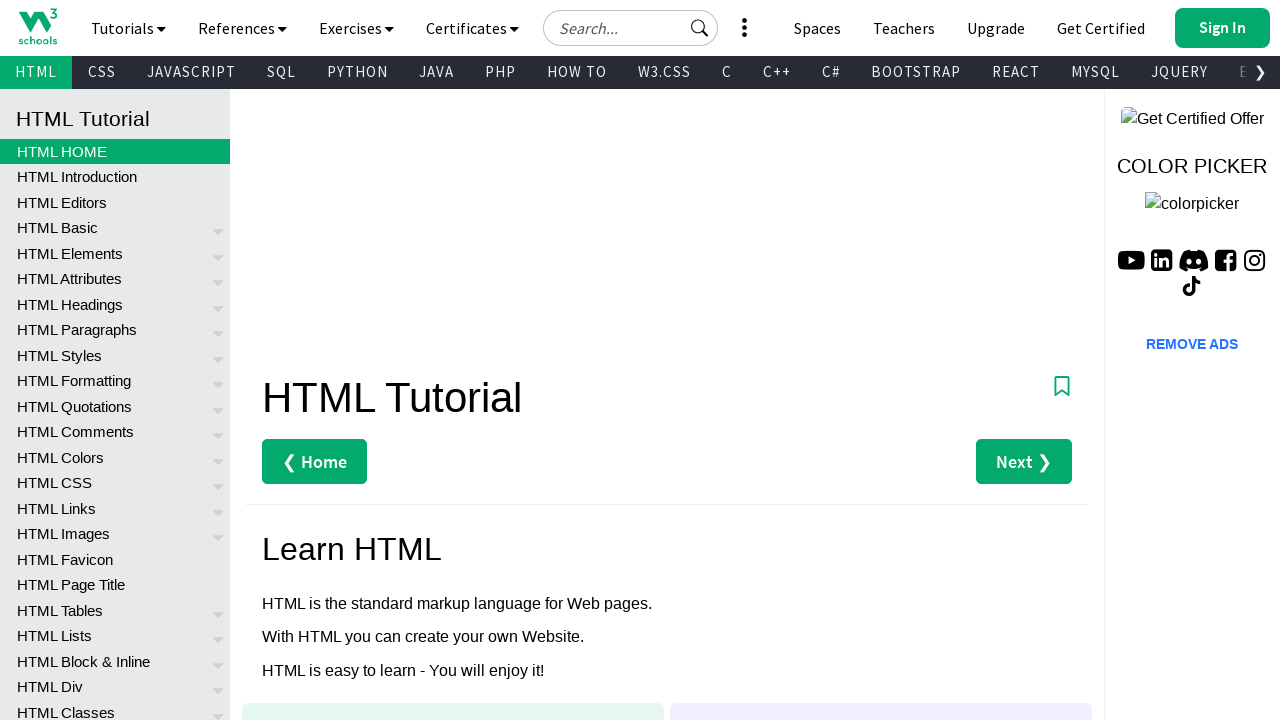

Verified page title changed to 'HTML Tutorial' after search
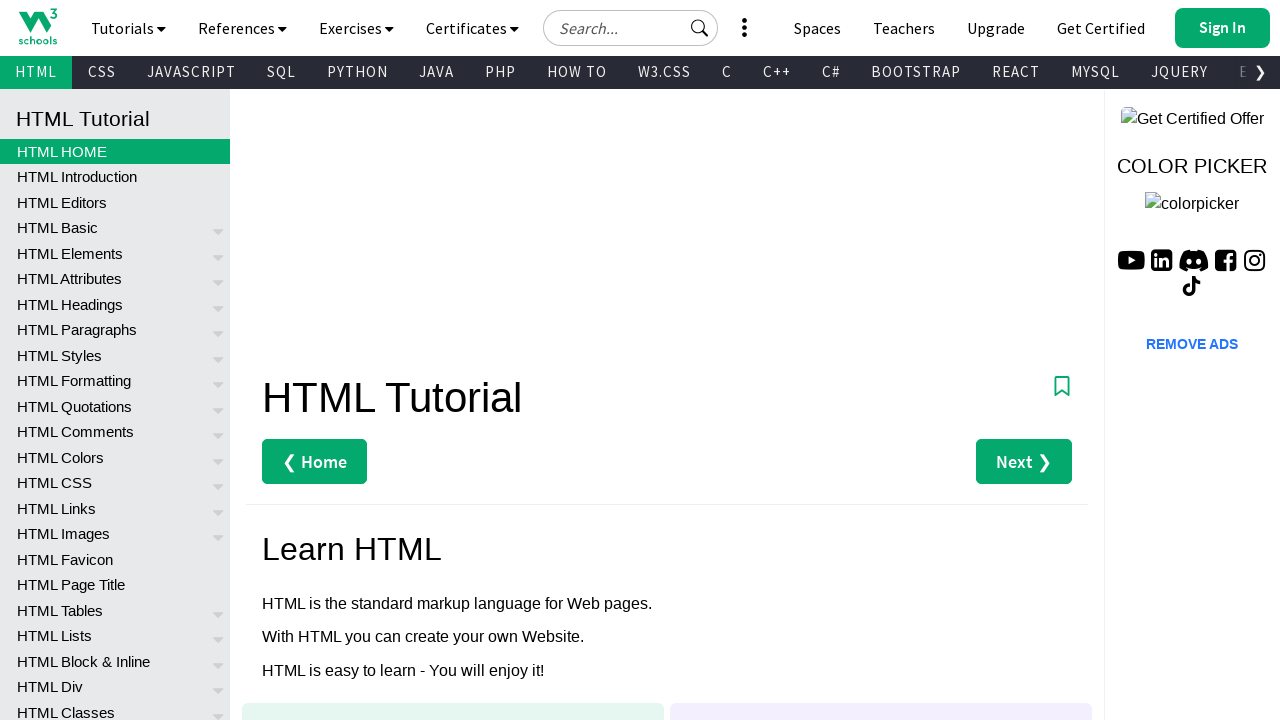

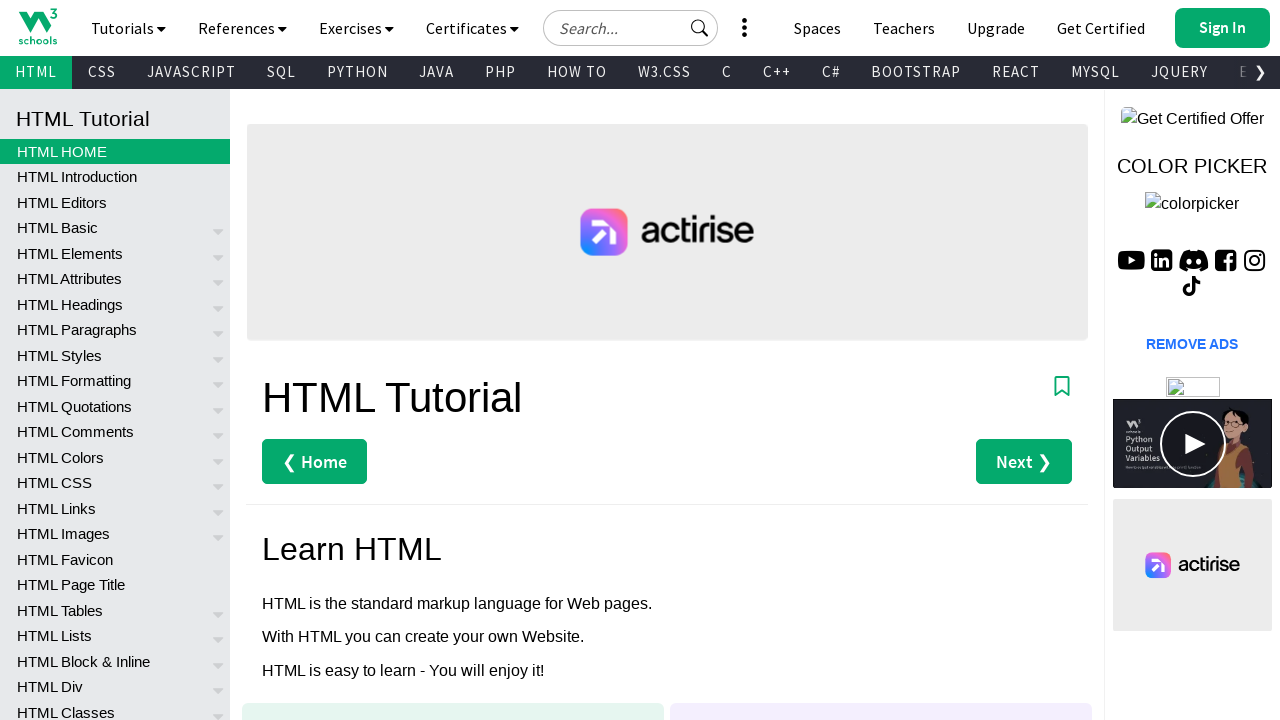